Tests selecting an option from a dropdown list by iterating through all options and clicking on the one matching the desired text, then verifying the selection was made correctly.

Starting URL: https://the-internet.herokuapp.com/dropdown

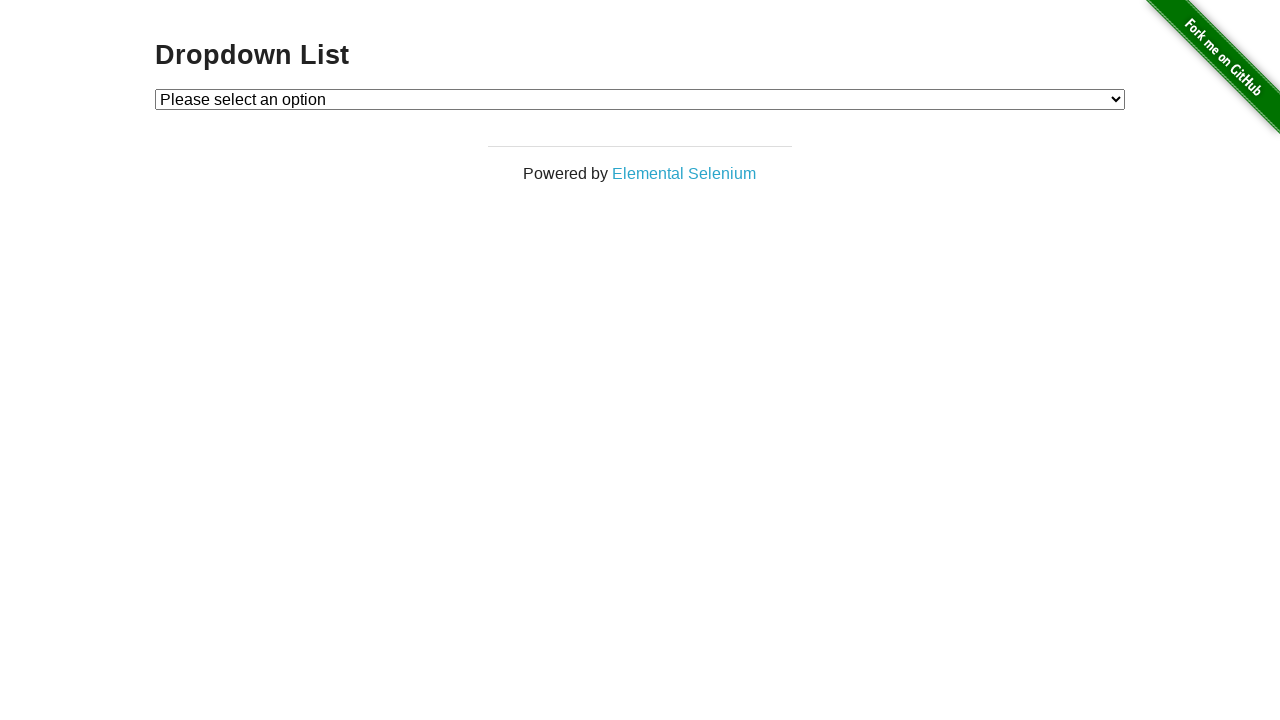

Waited for dropdown element to be available
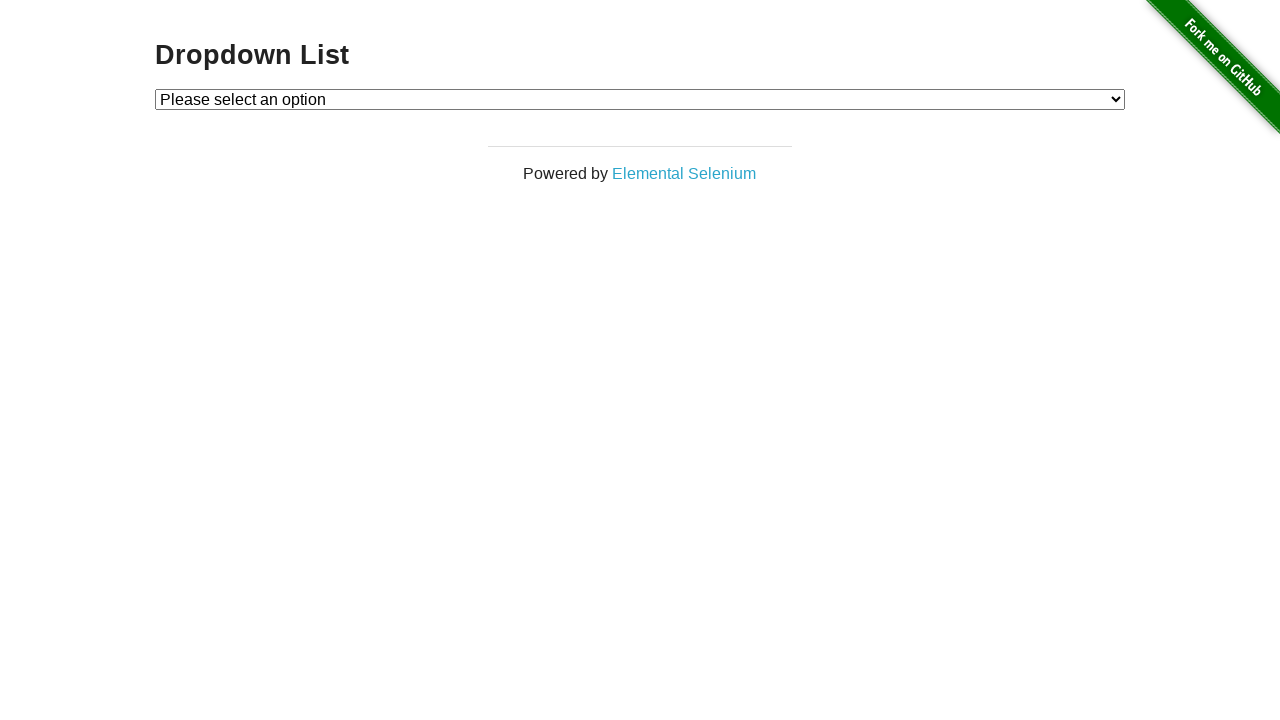

Clicked on dropdown to open it at (640, 99) on #dropdown
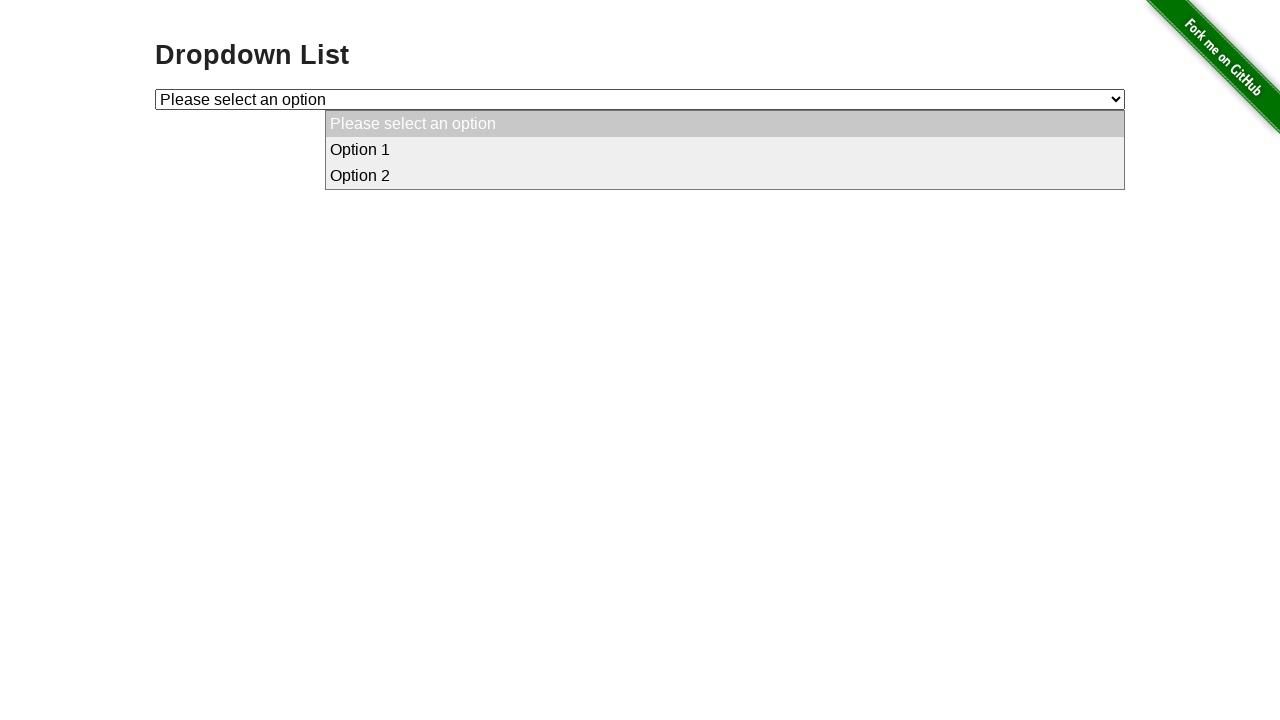

Selected 'Option 1' from dropdown on #dropdown
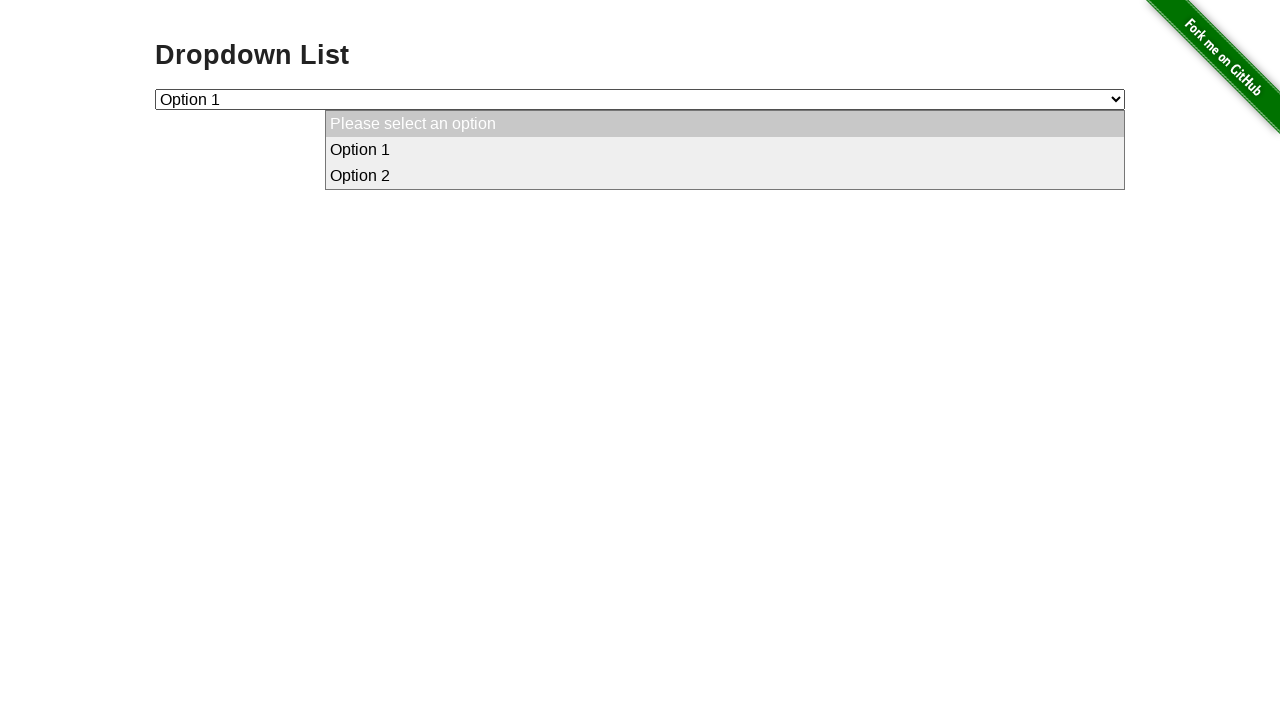

Retrieved selected dropdown value
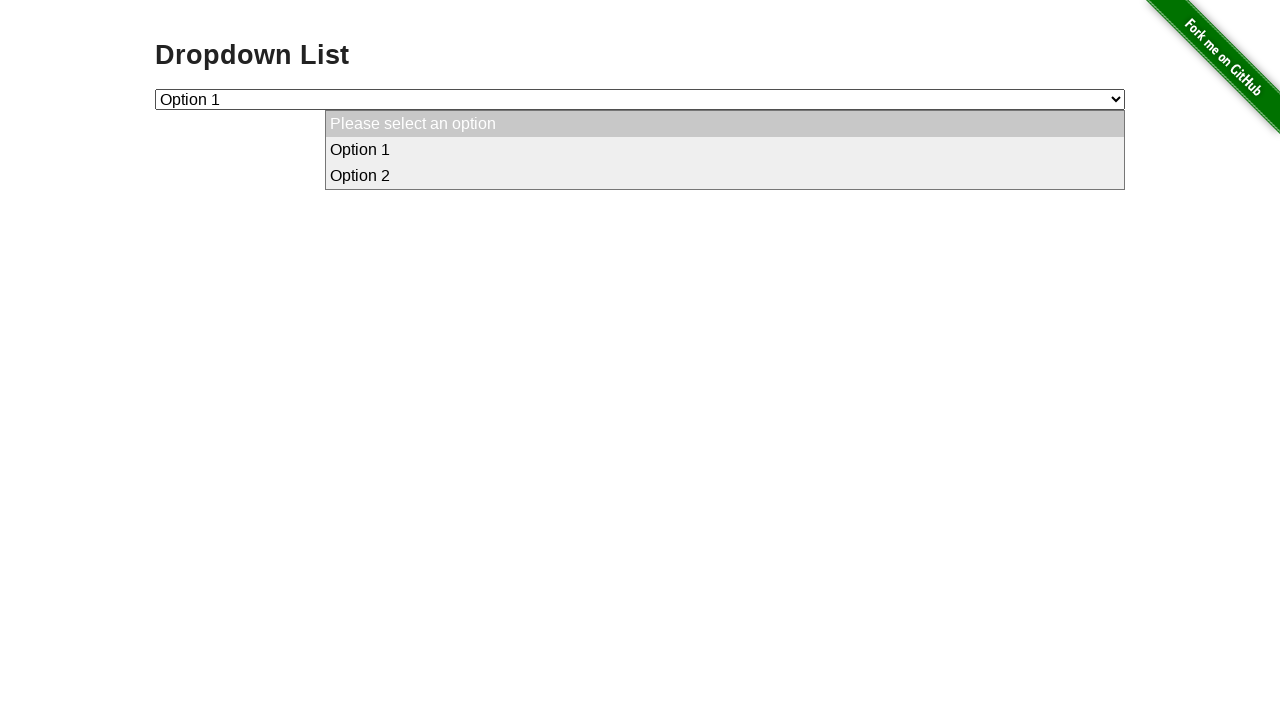

Verified dropdown selection is '1'
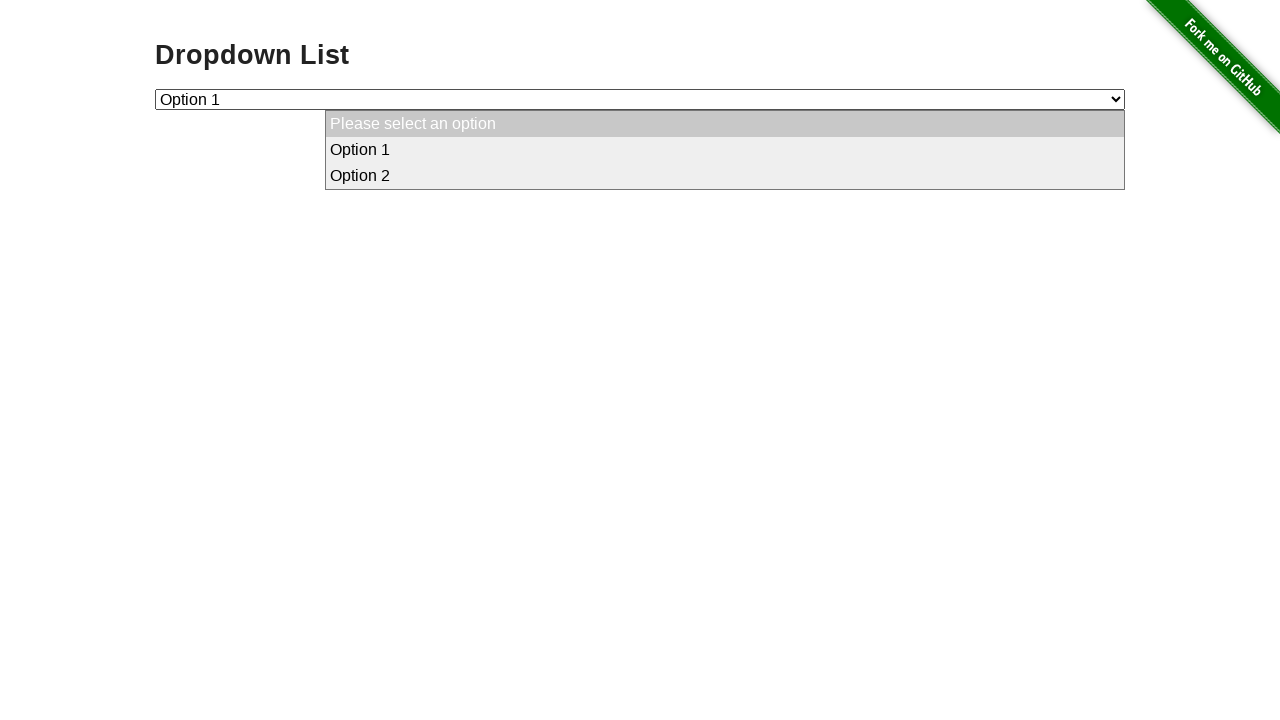

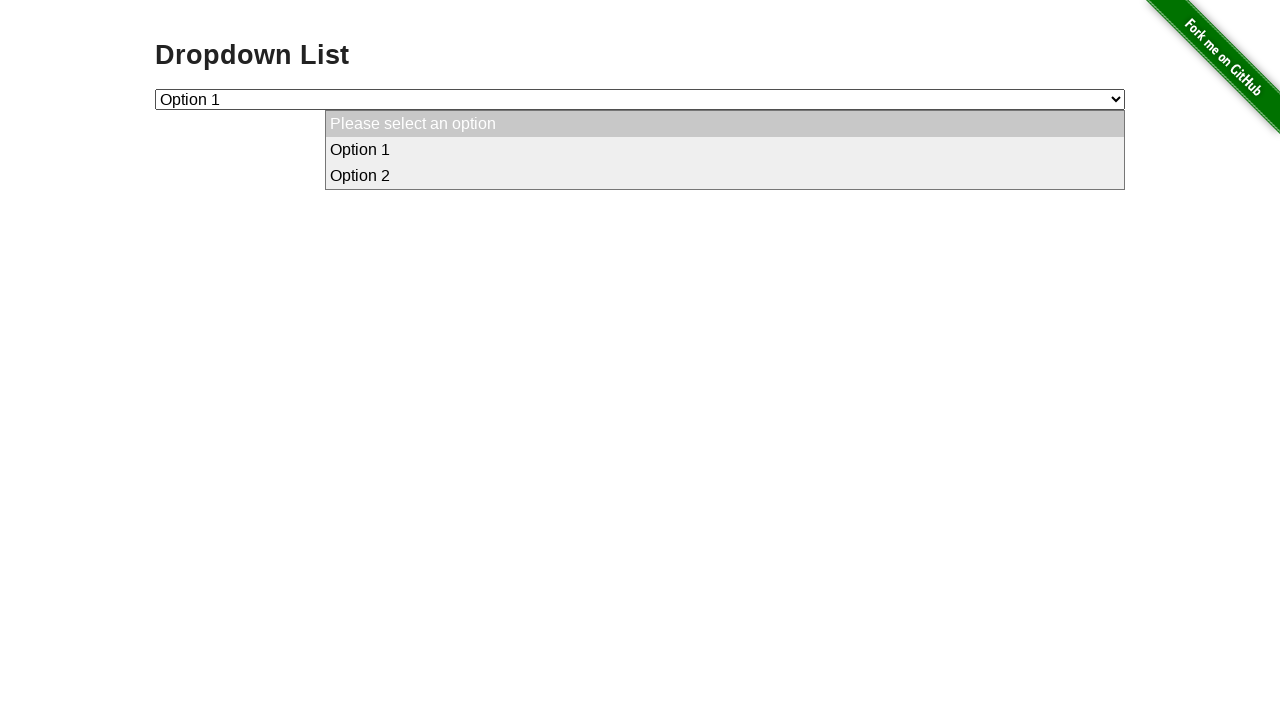